Tests static dropdown selection functionality by selecting options using three different methods: by index, by visible text, and by value on a currency dropdown.

Starting URL: https://rahulshettyacademy.com/dropdownsPractise/

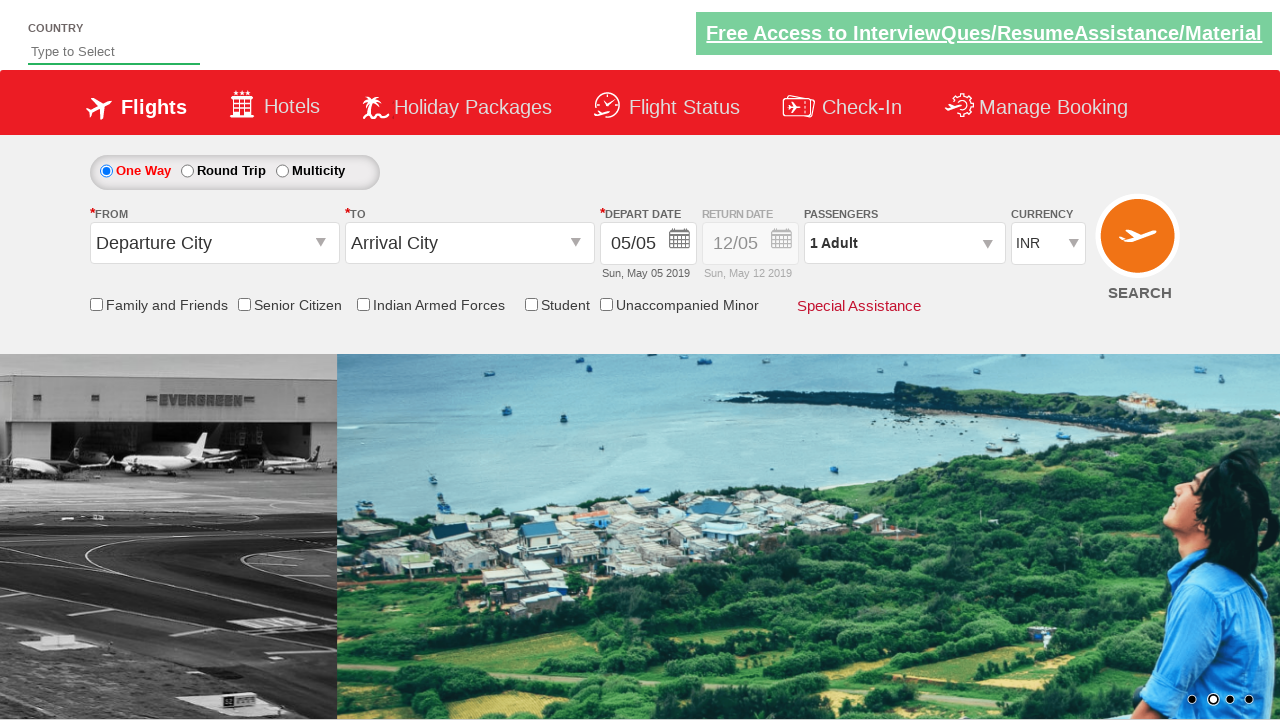

Currency dropdown element is available
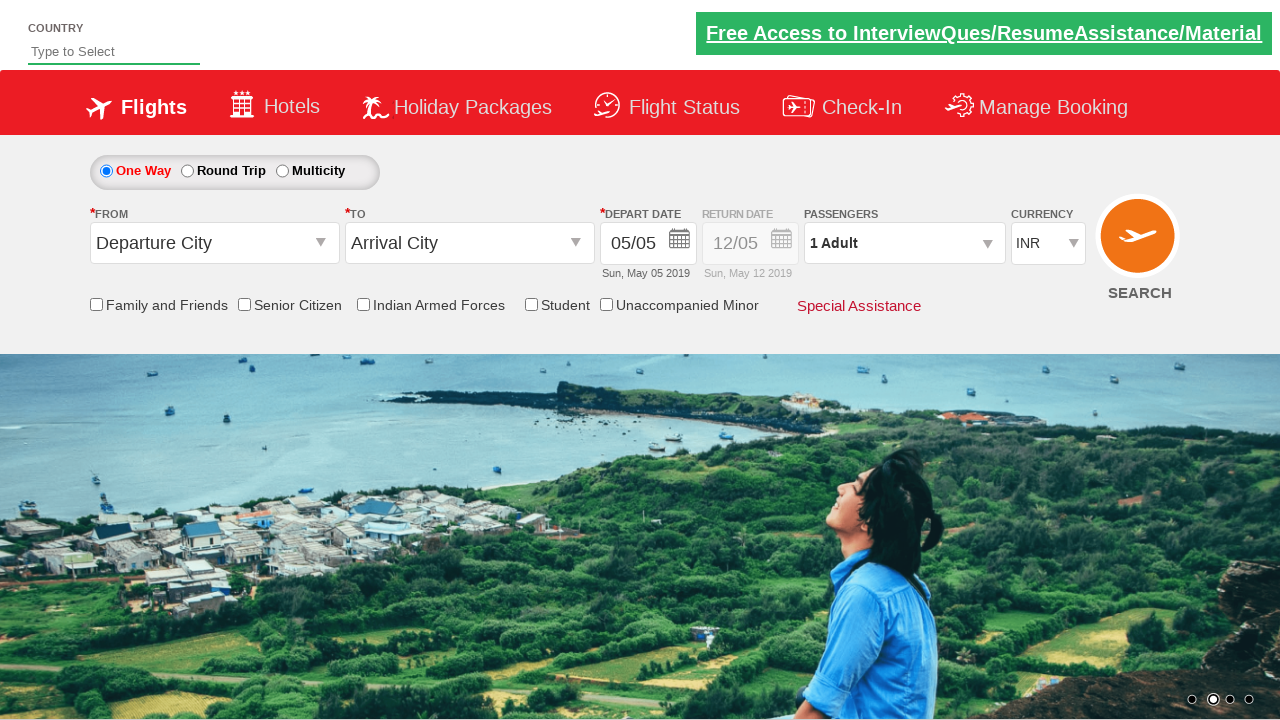

Selected currency dropdown option by index 3 (fourth option) on #ctl00_mainContent_DropDownListCurrency
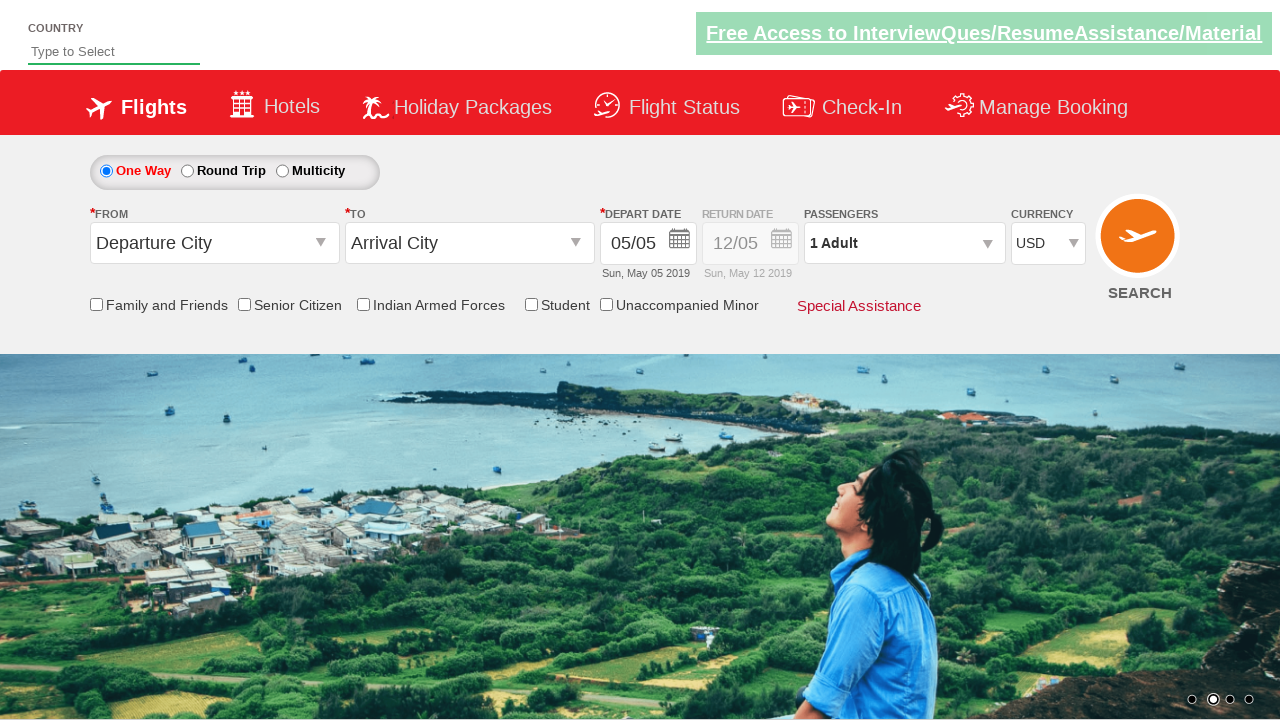

Selected currency dropdown option by visible text 'AED' on #ctl00_mainContent_DropDownListCurrency
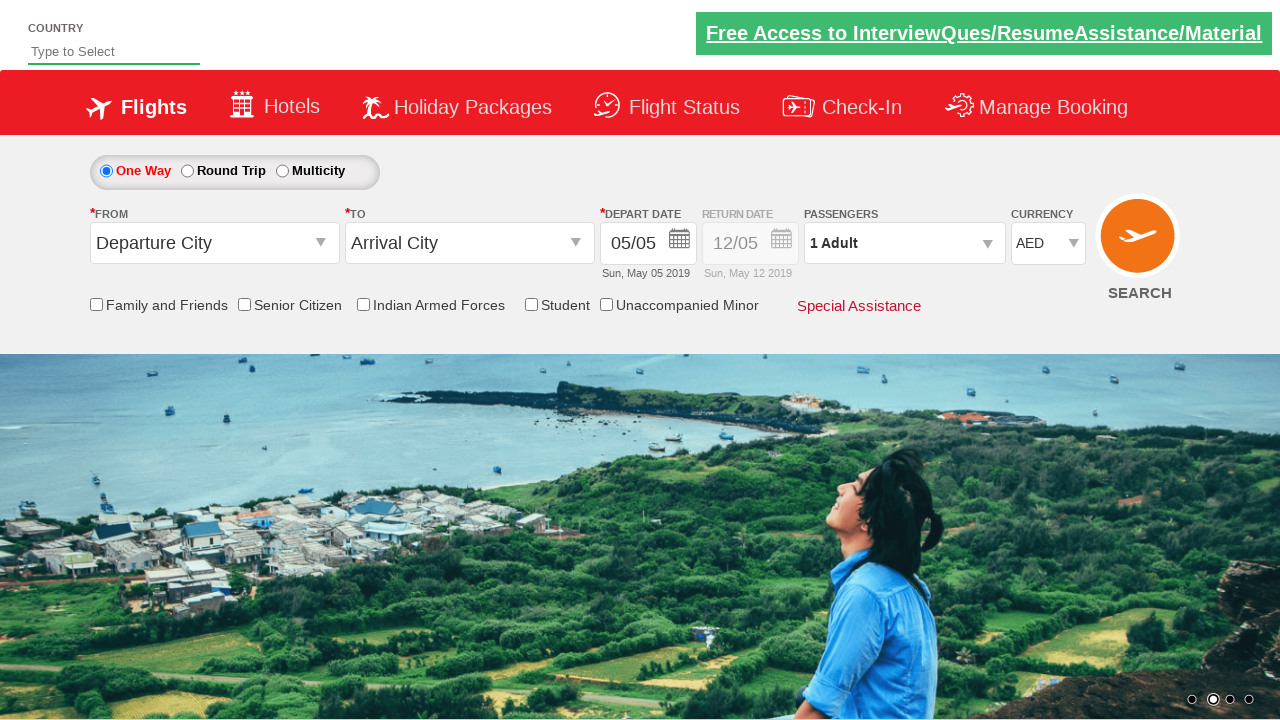

Selected currency dropdown option by value 'INR' on #ctl00_mainContent_DropDownListCurrency
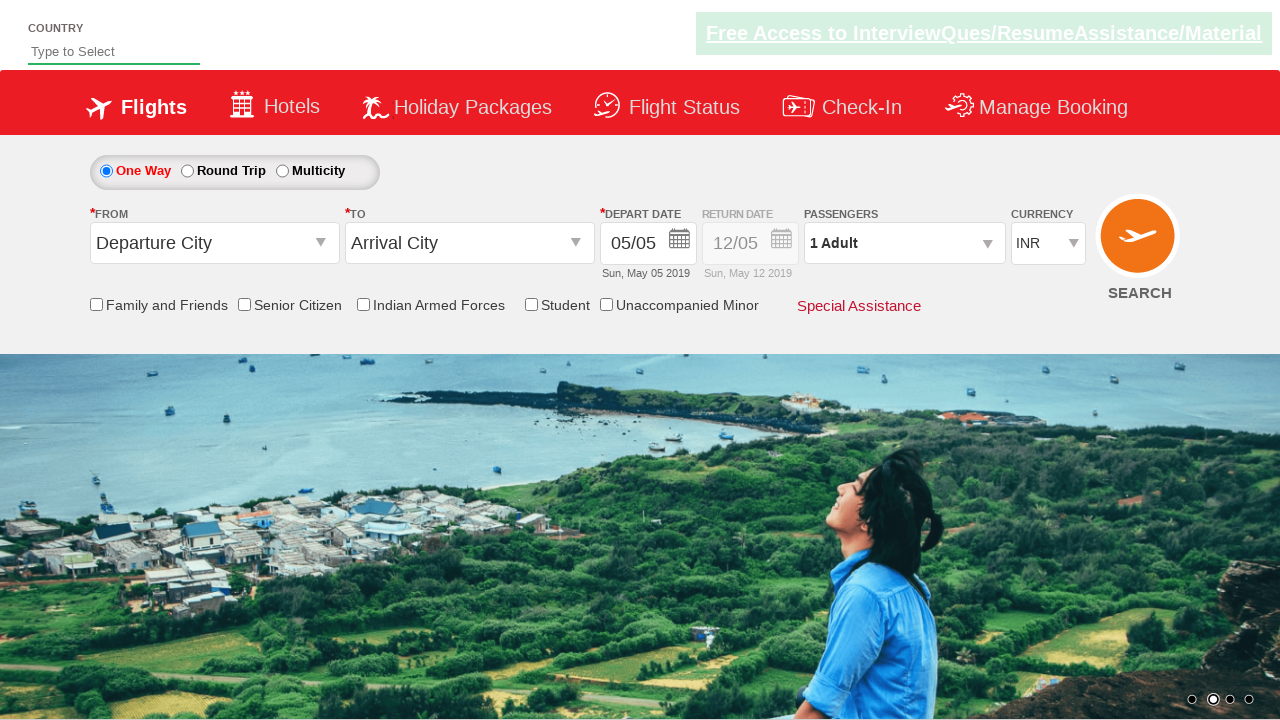

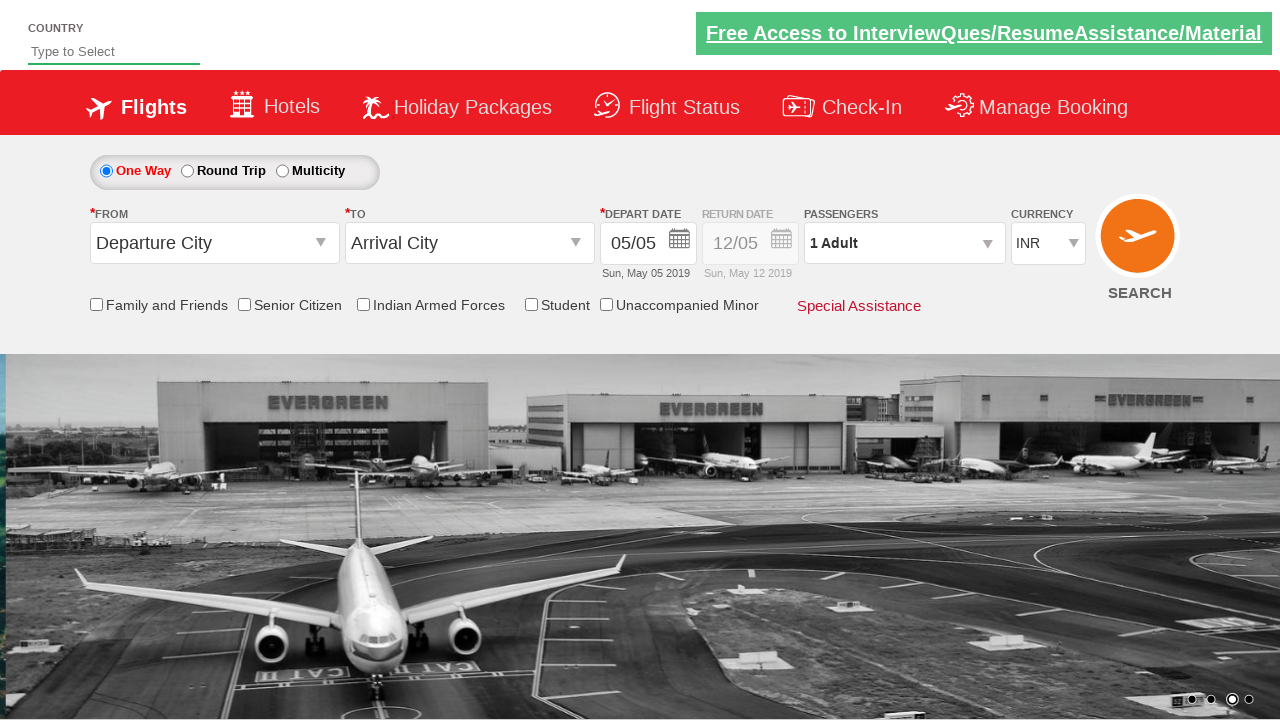